Scrolls the viewport to bring a specific element (closepopup) into view

Starting URL: https://crossbrowsertesting.github.io/selenium_example_page.html

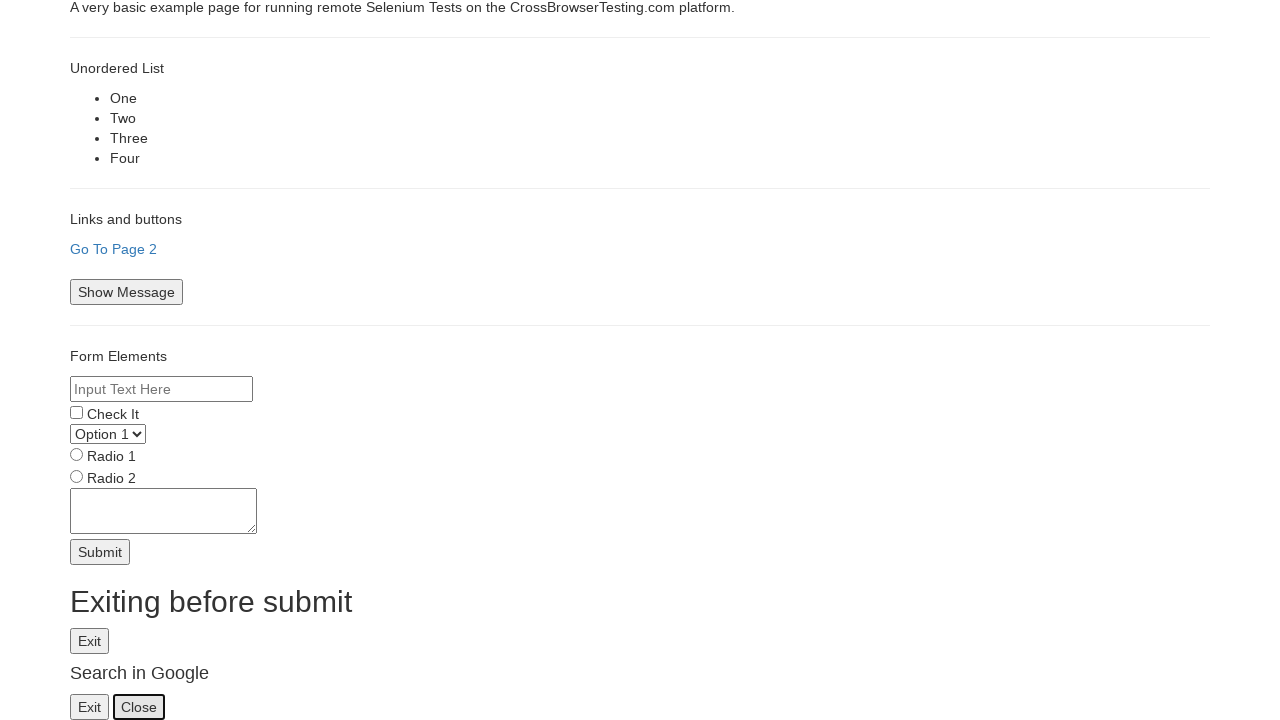

Navigated to Selenium example page
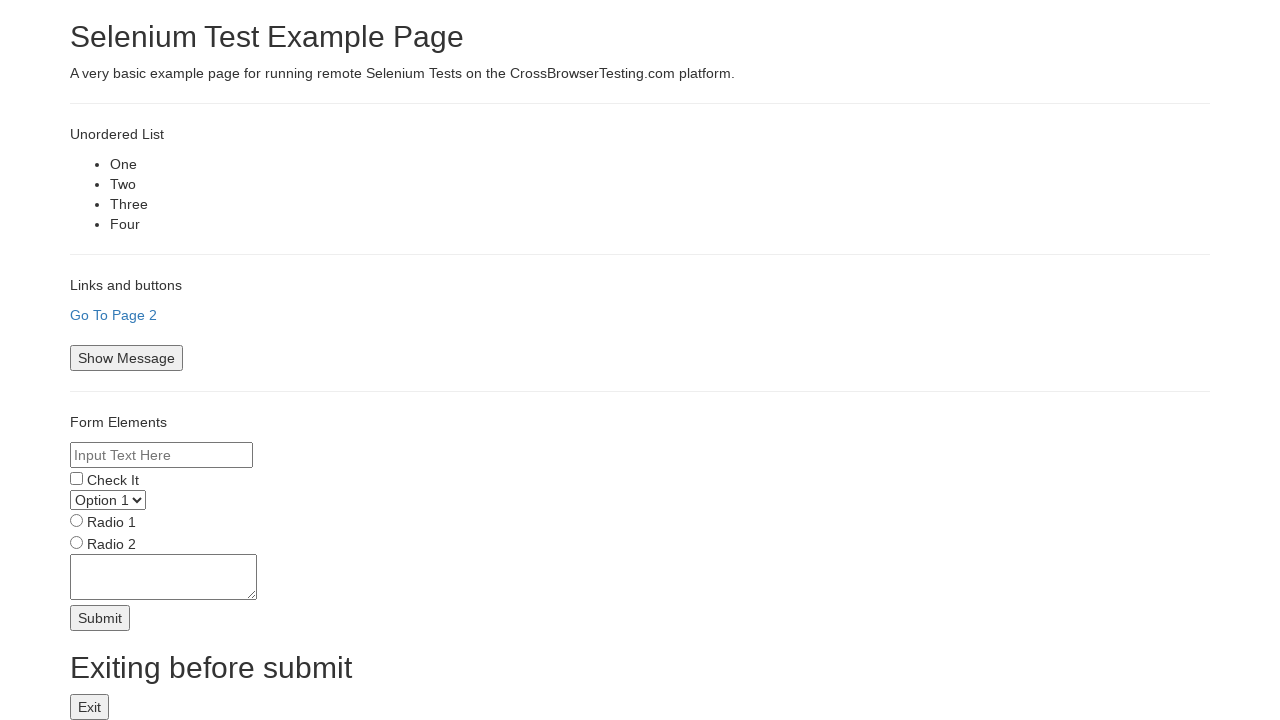

Located closepopup element
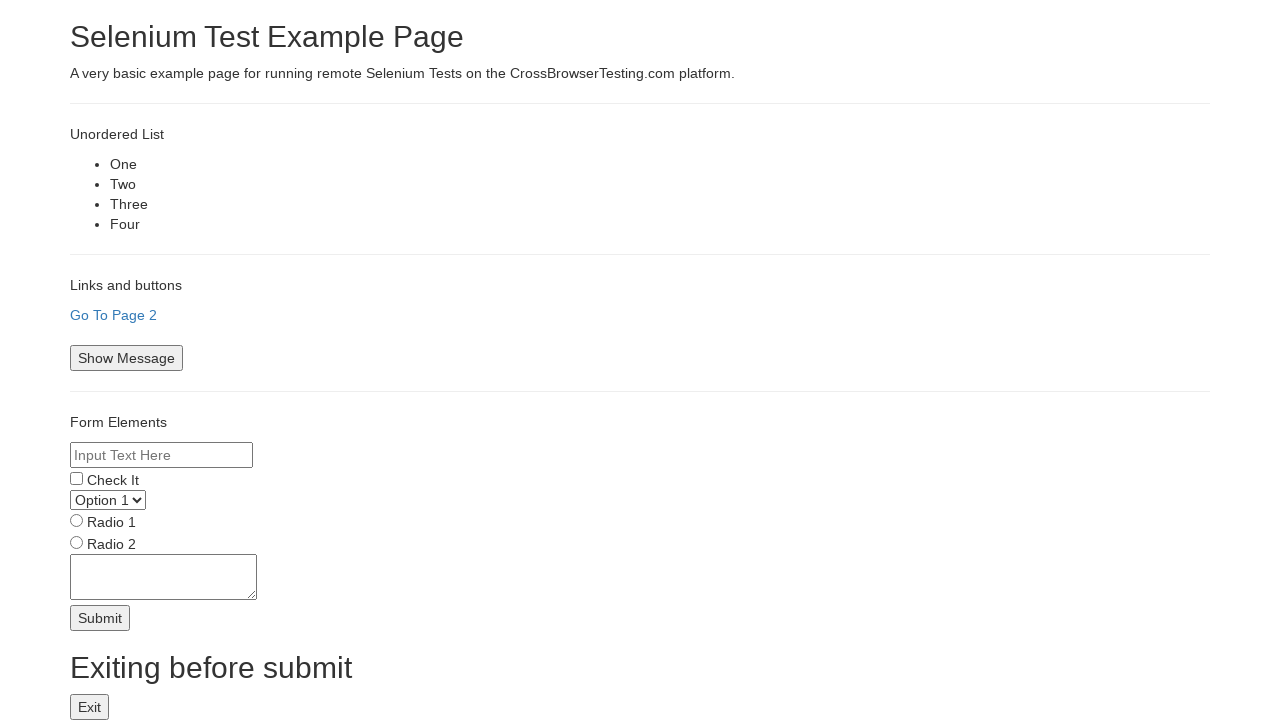

Scrolled viewport to bring closepopup element into view
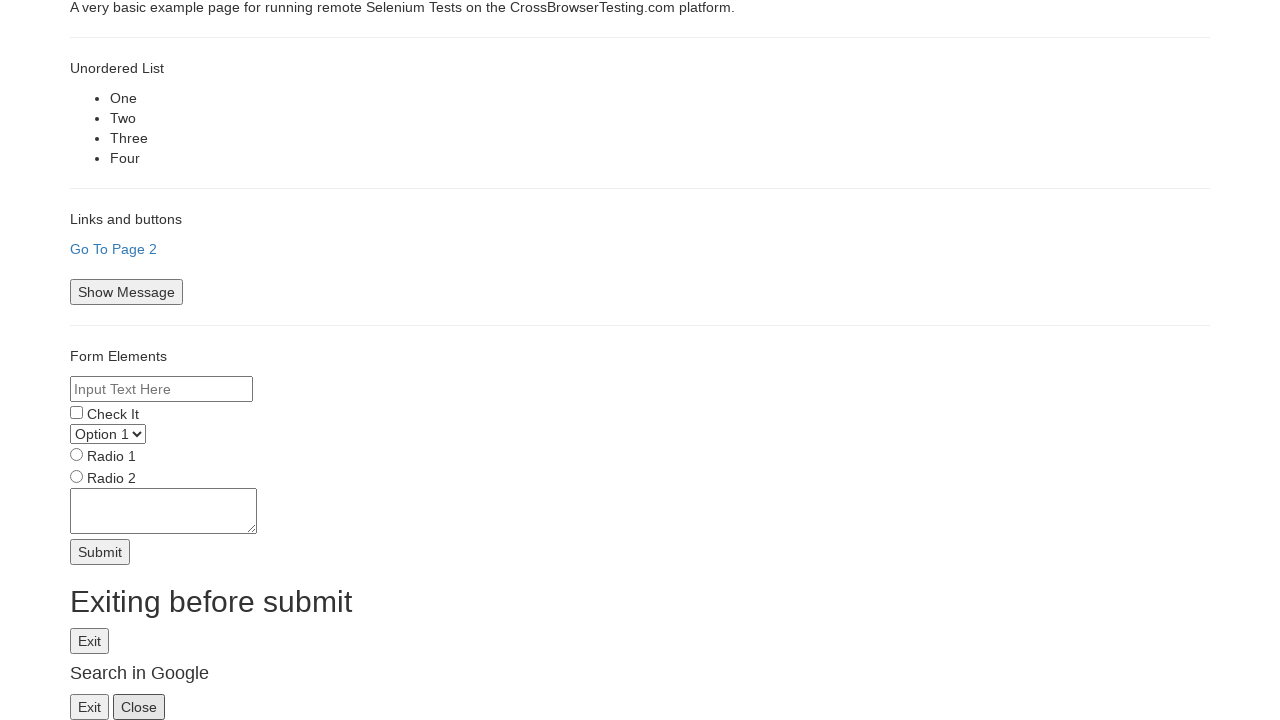

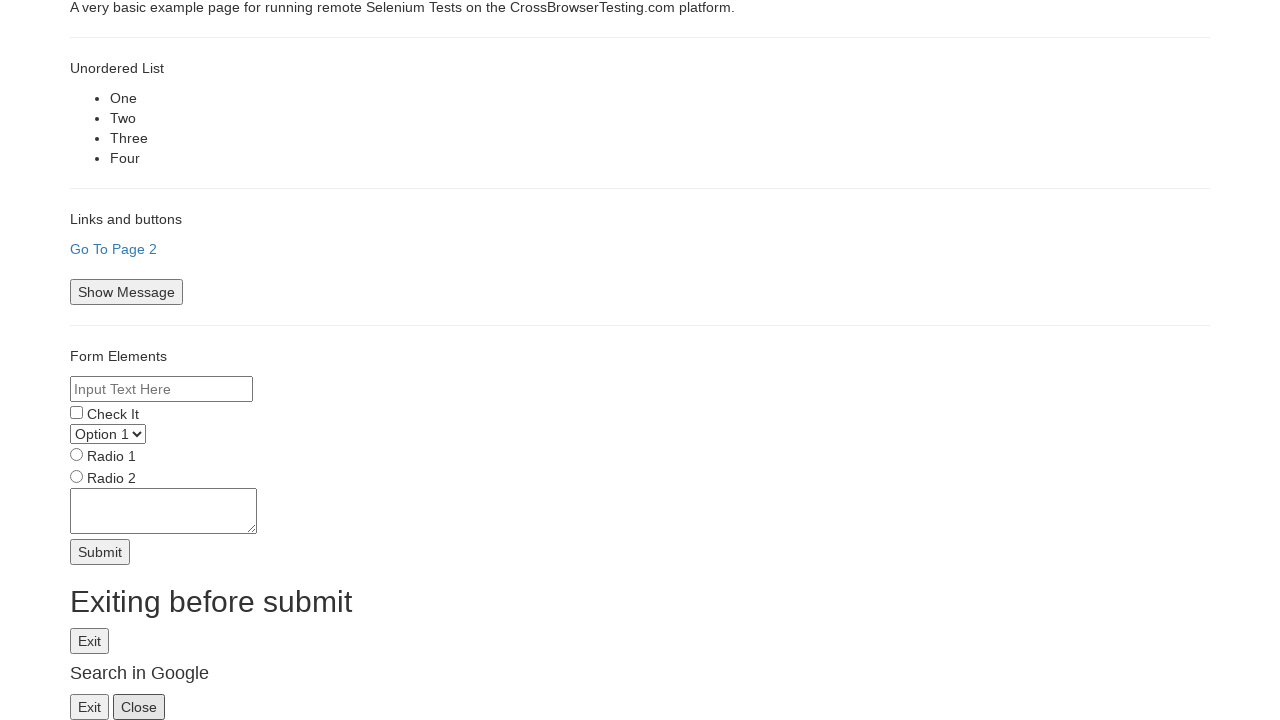